Navigates to the DemoQA links page and verifies that link elements are present on the page

Starting URL: https://demoqa.com/links

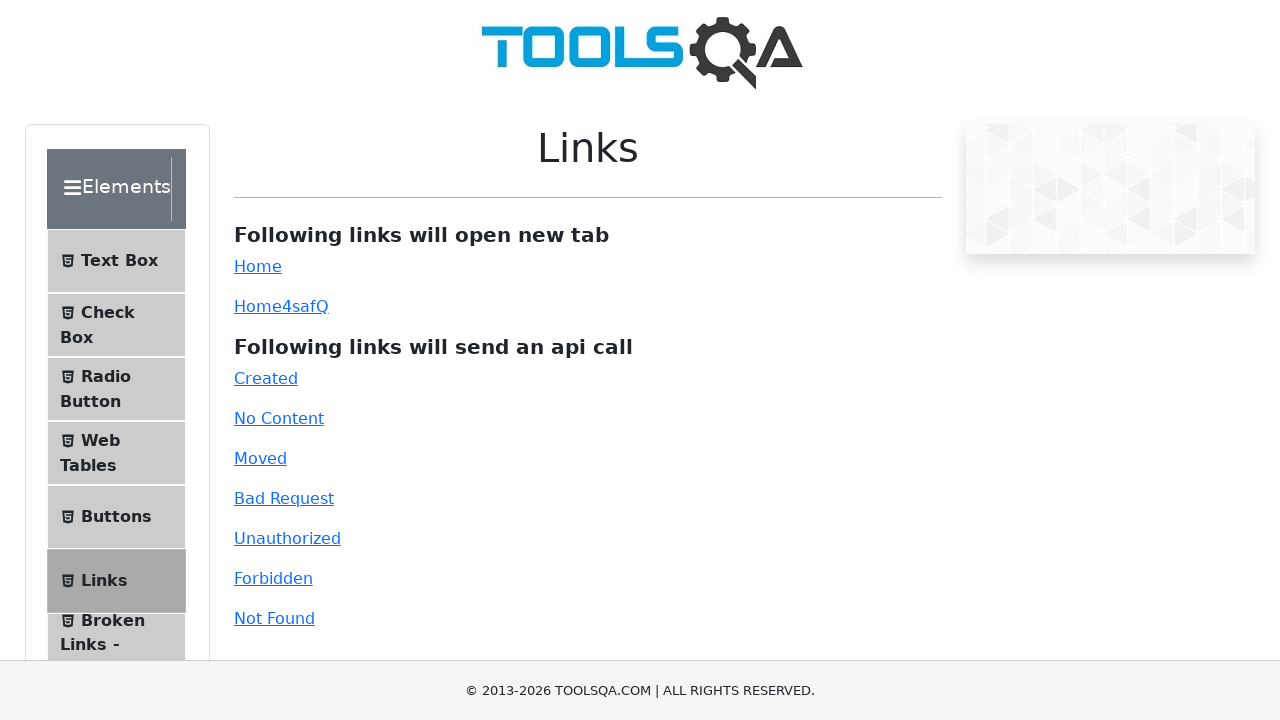

Navigated to DemoQA links page
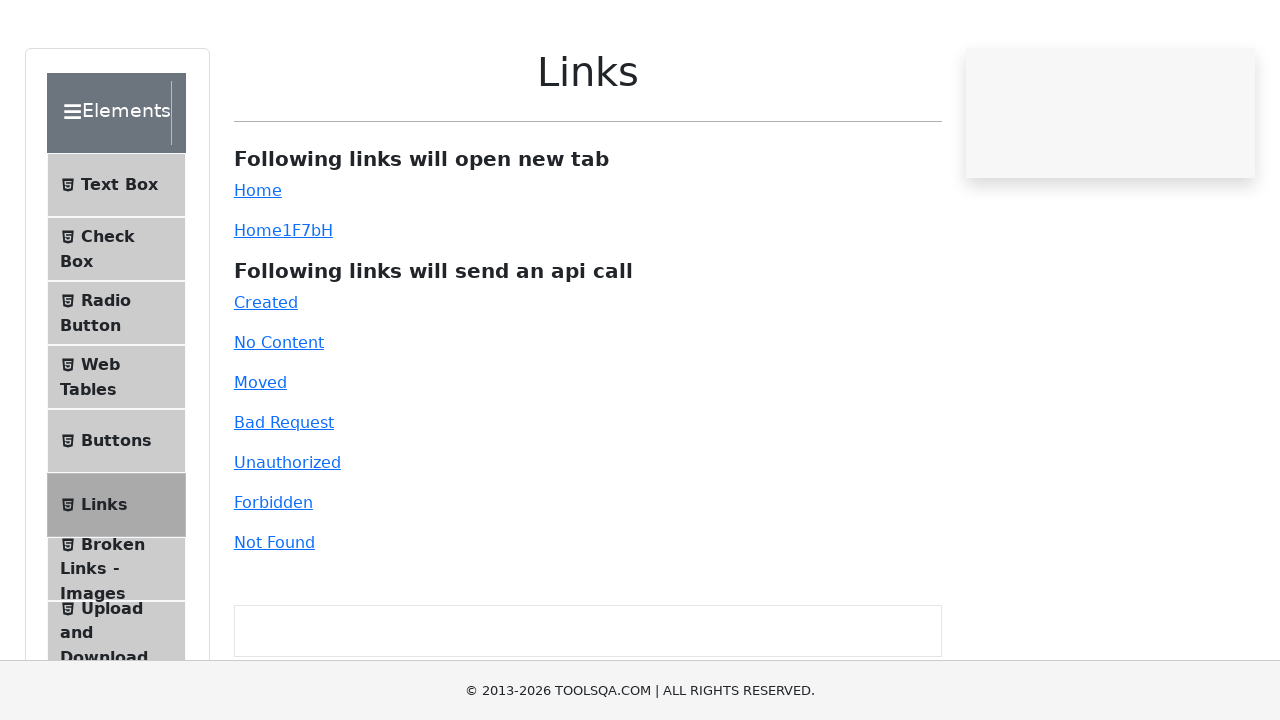

Waited for link elements to be present on the page
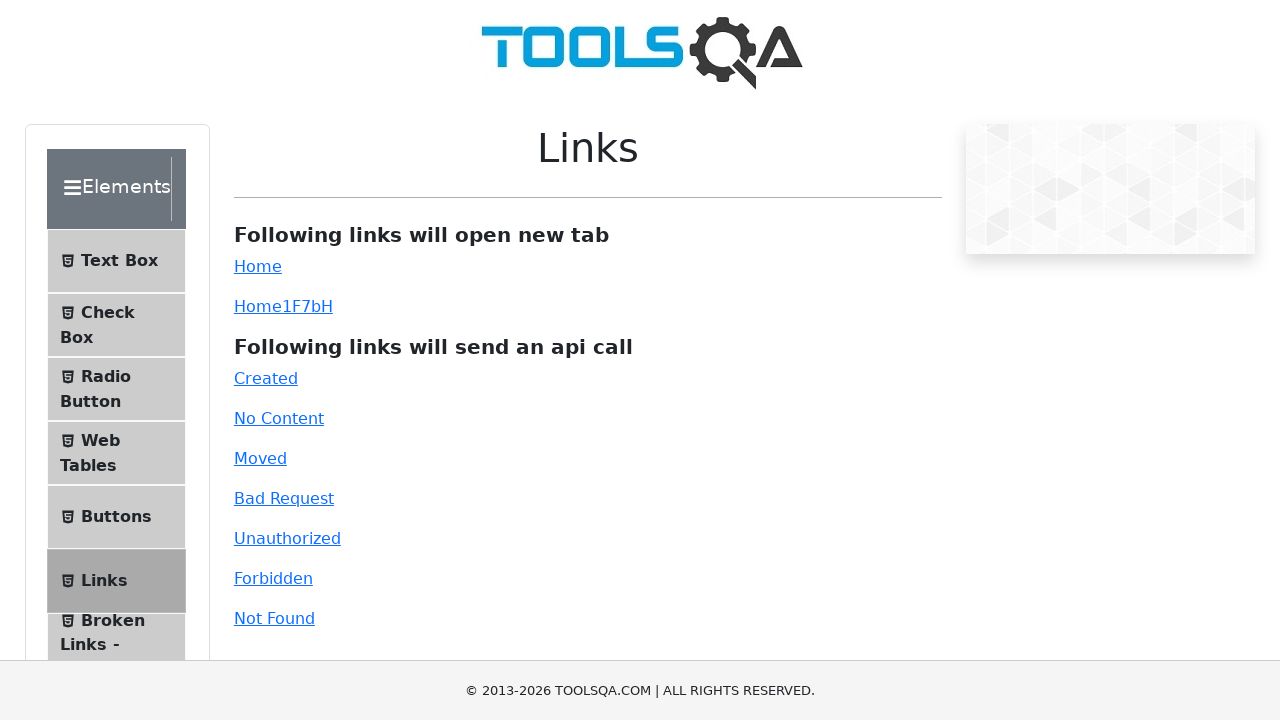

Located all link elements on the page
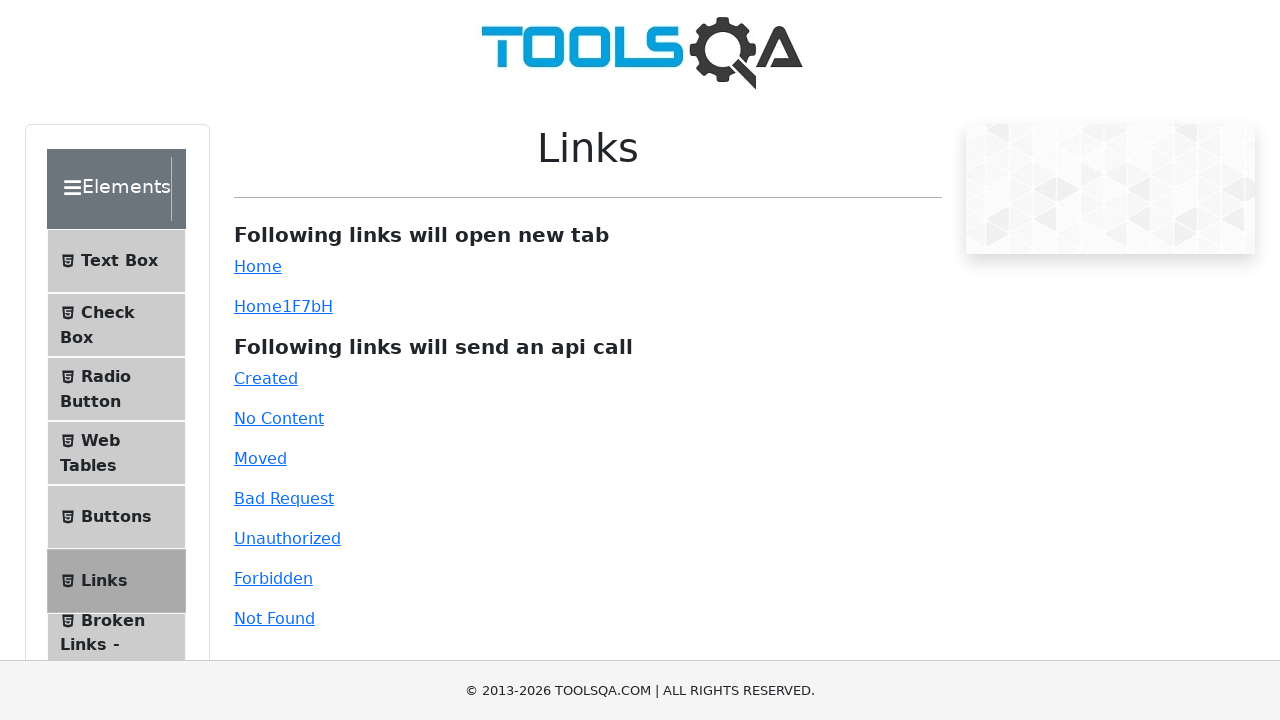

Verified that 43 link elements are present on the page
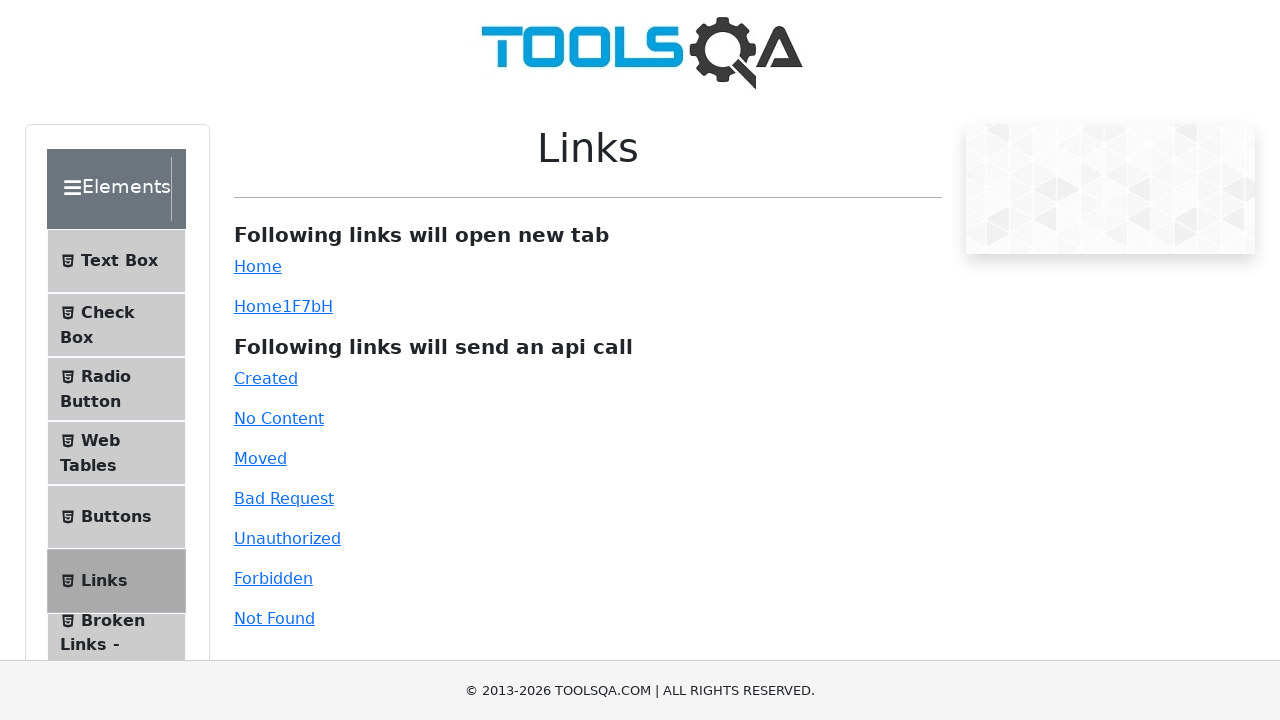

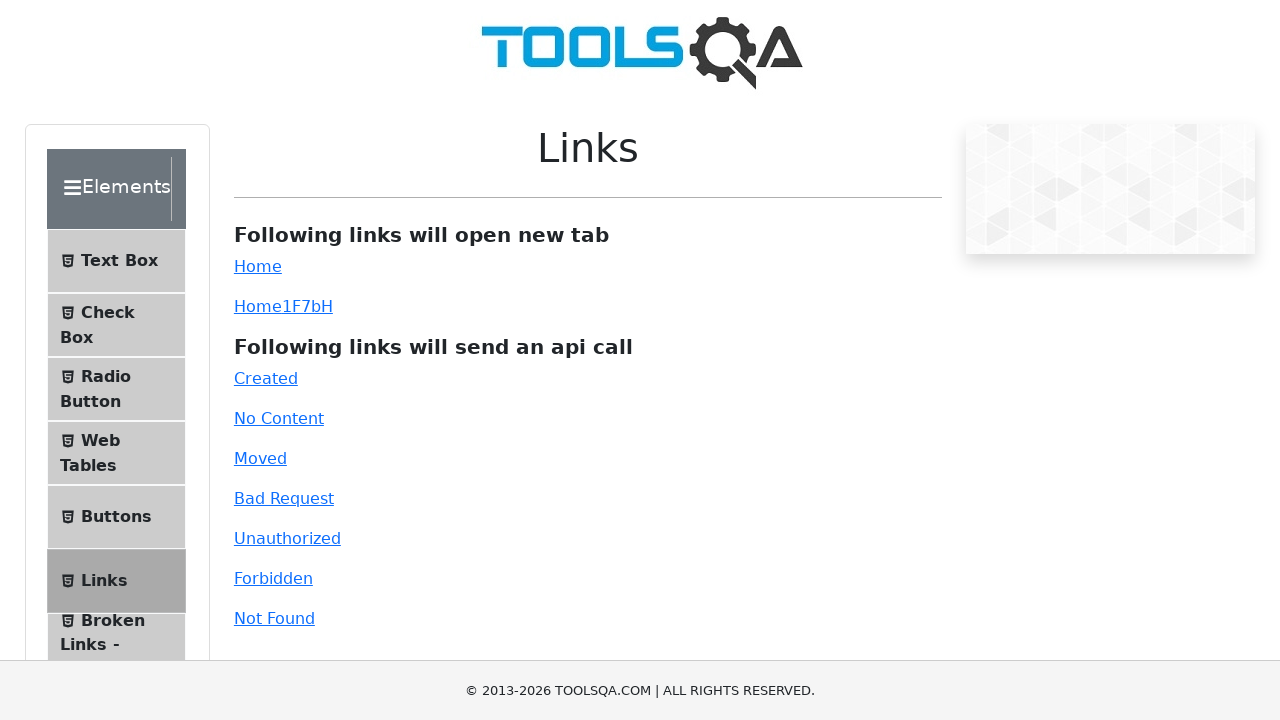